Tests JavaScript alert handling by clicking a button that triggers a confirmation alert, accepting the alert, and verifying the result message.

Starting URL: http://the-internet.herokuapp.com/javascript_alerts

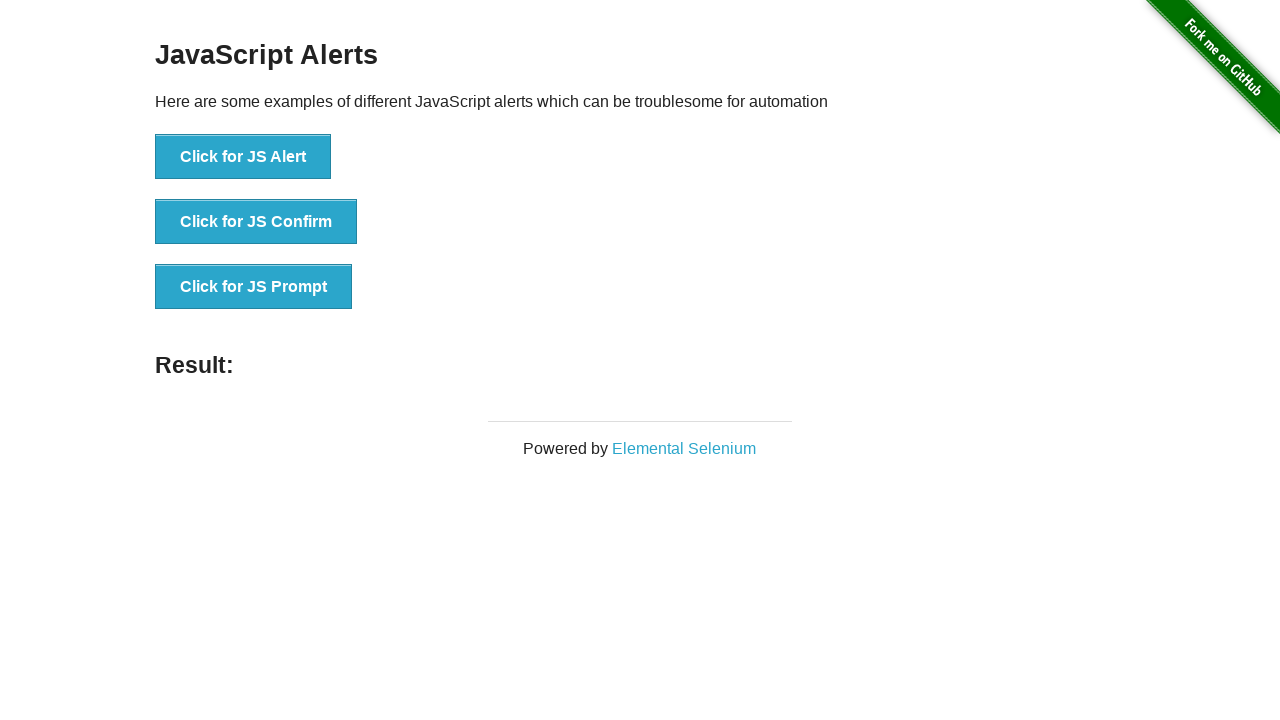

Clicked the button that triggers the JavaScript confirm alert at (256, 222) on .example li:nth-child(2) button
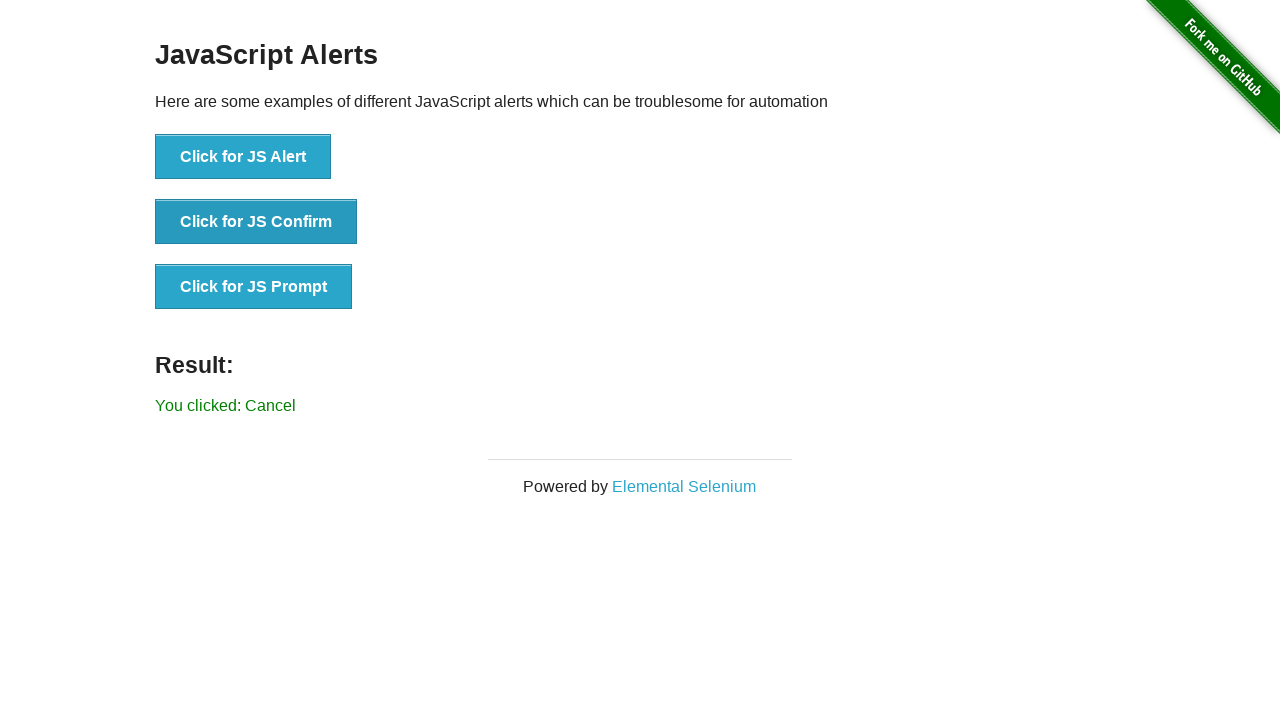

Set up dialog handler to accept alerts
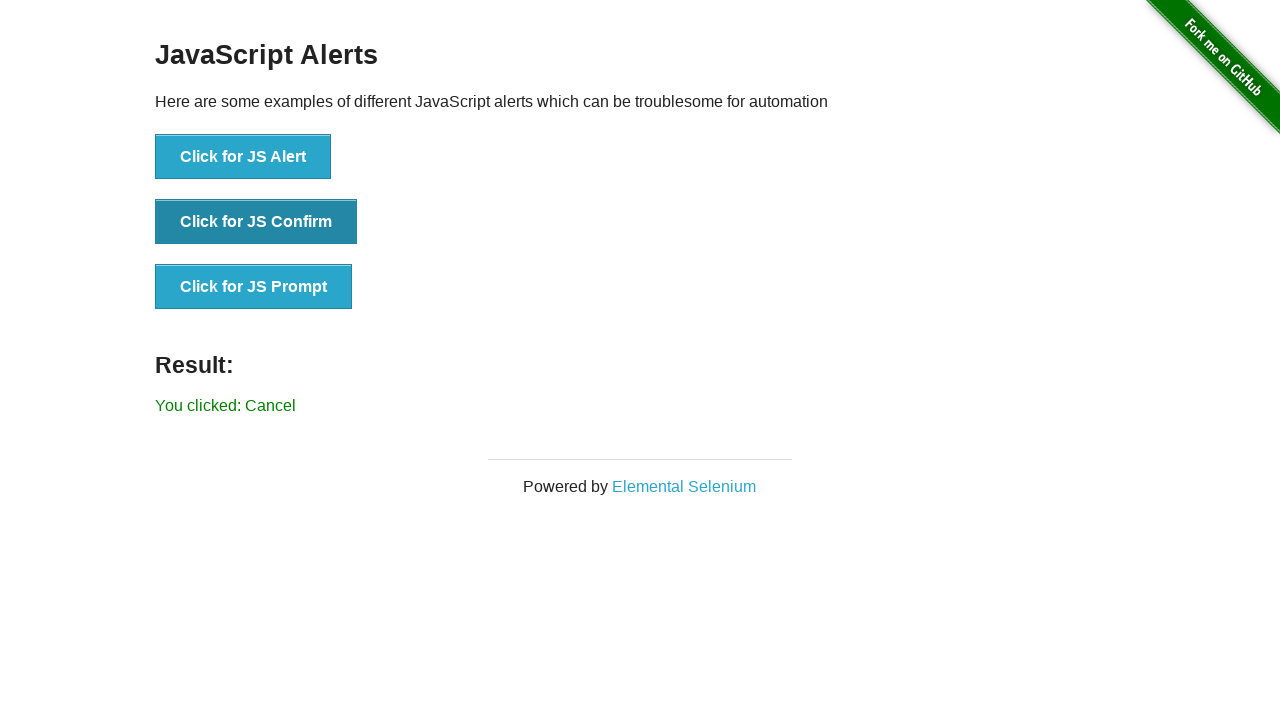

Clicked the button to trigger the confirm alert with handler active at (256, 222) on .example li:nth-child(2) button
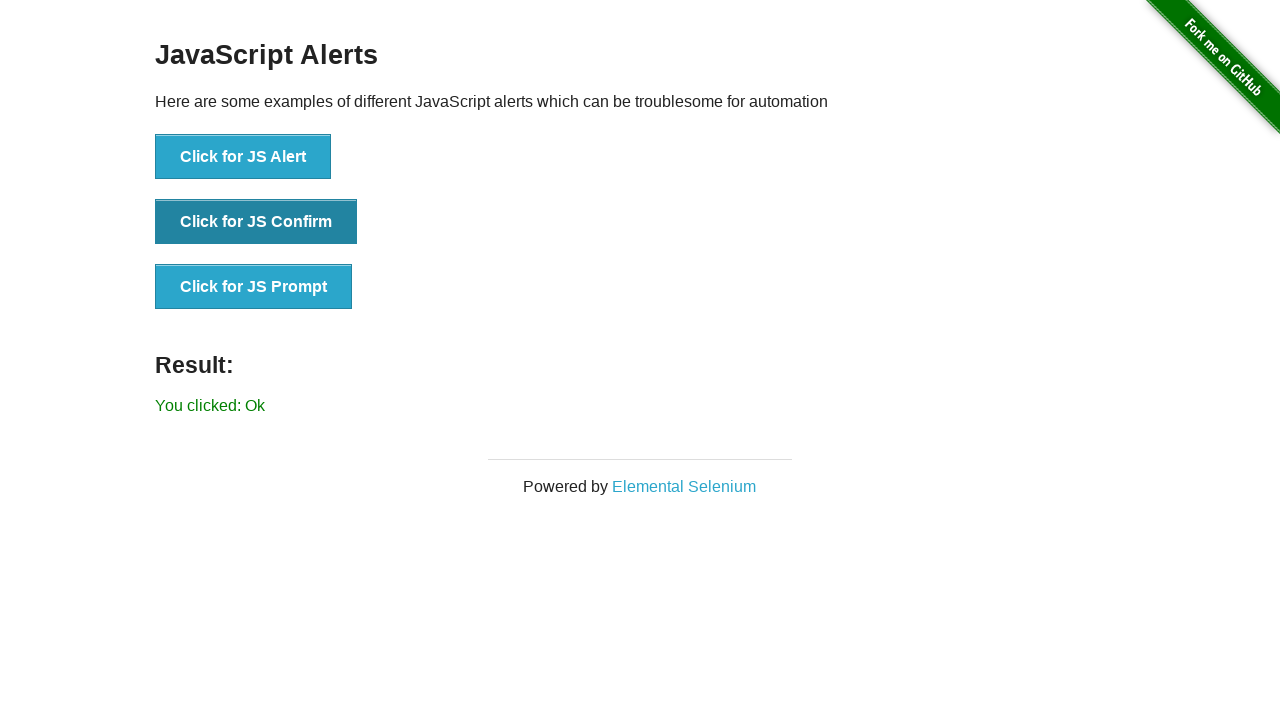

Result message element appeared
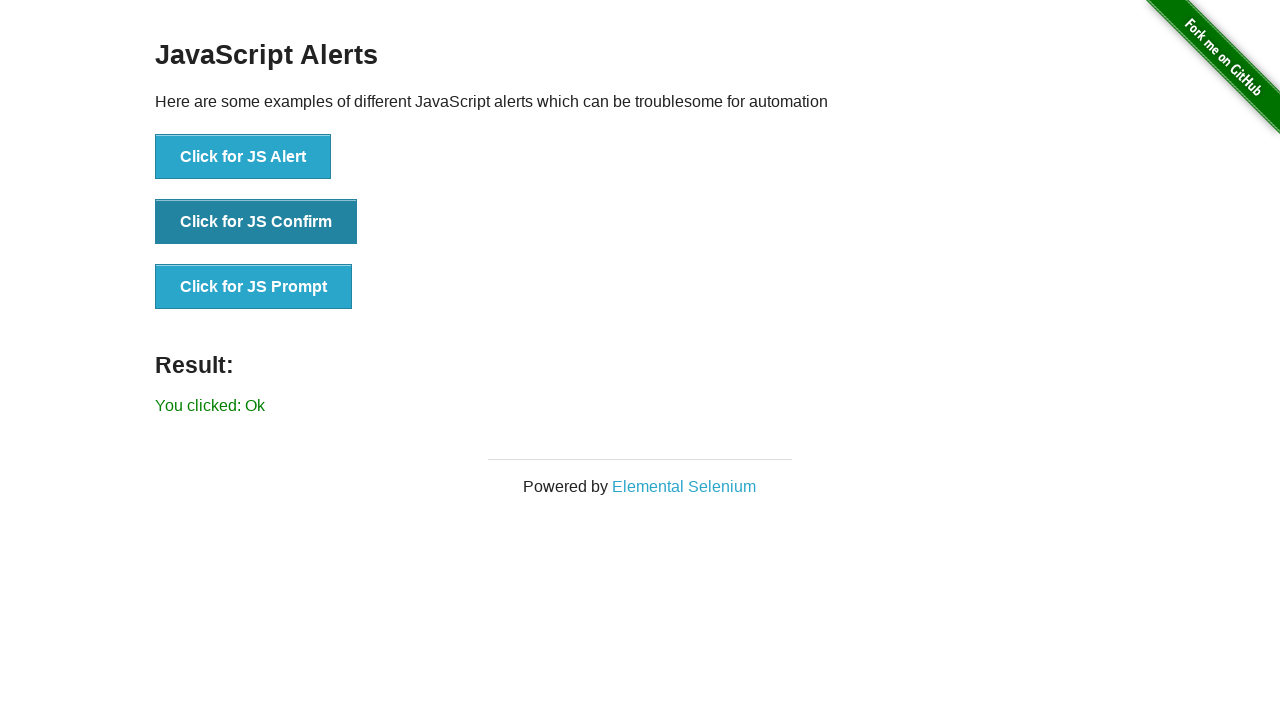

Retrieved result text: 'You clicked: Ok'
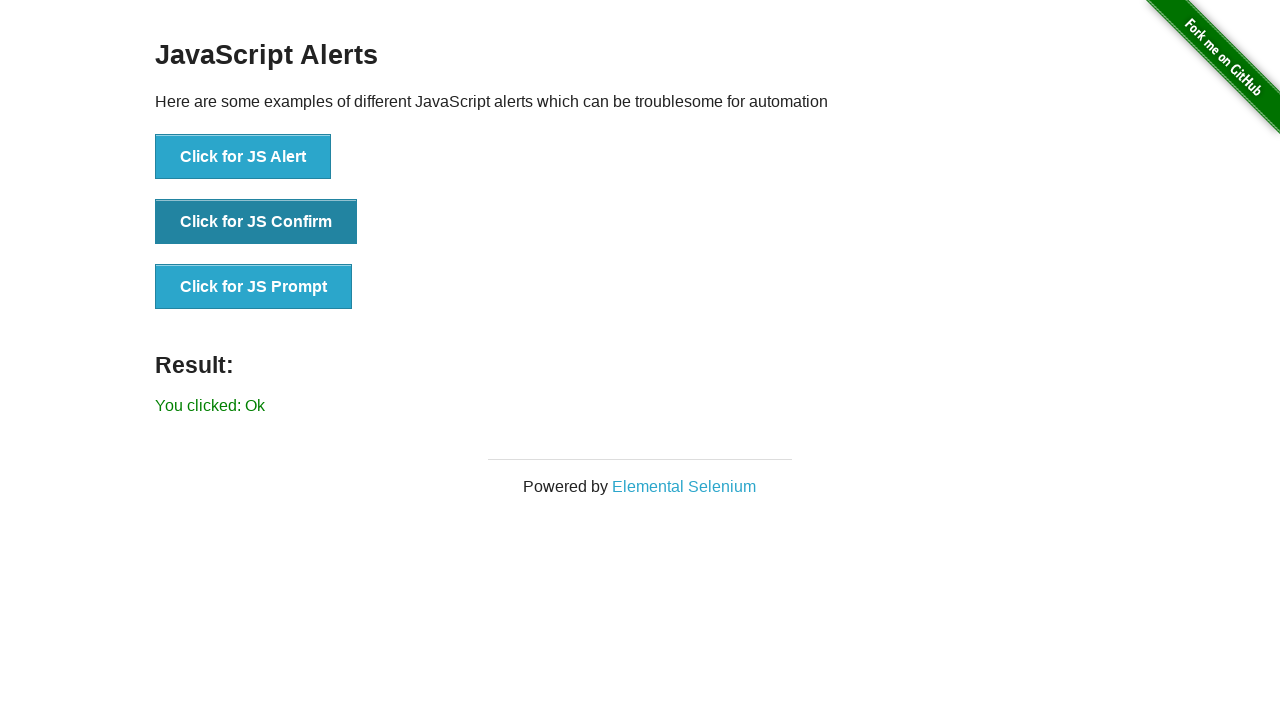

Verified result message is 'You clicked: Ok'
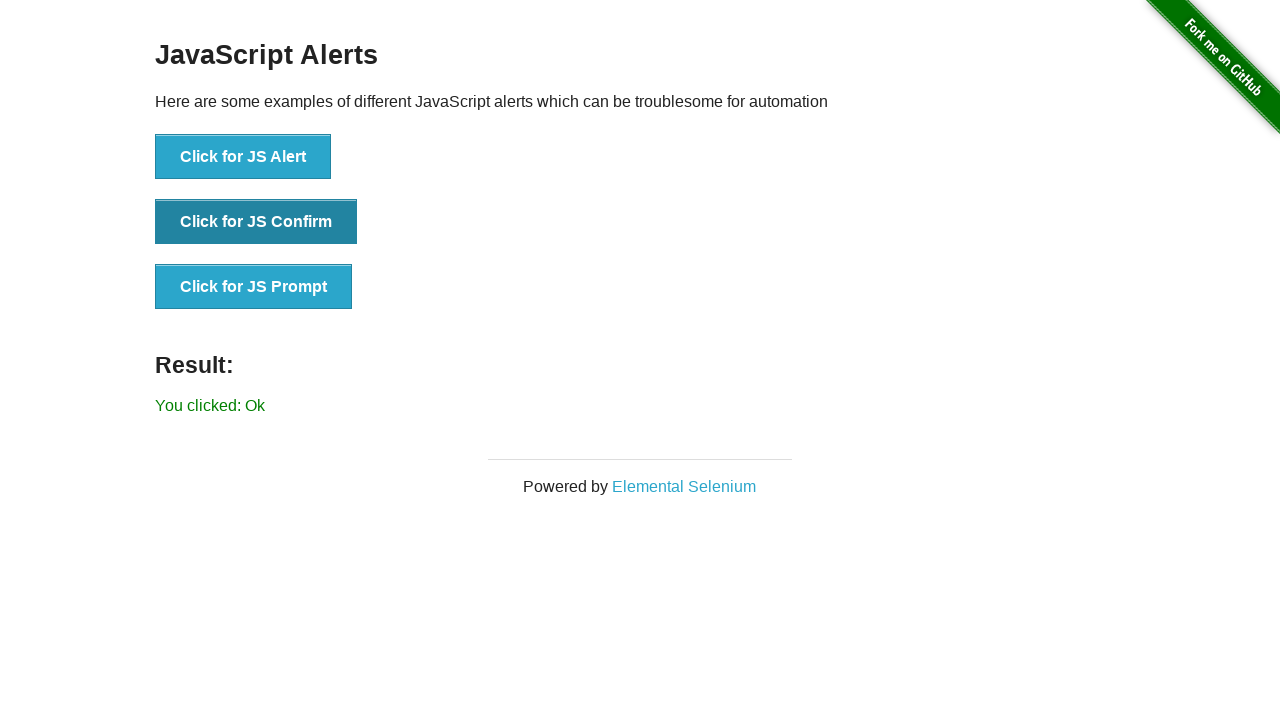

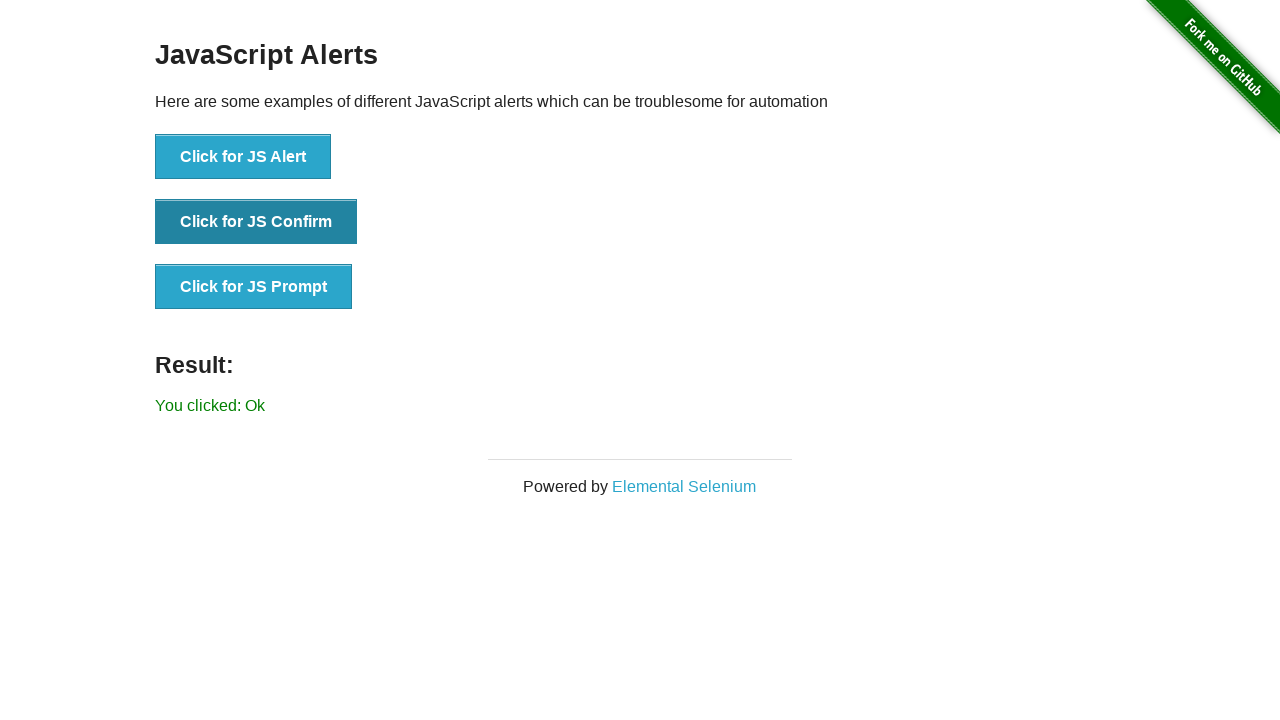